Tests various input elements by getting their tag names including text inputs, radio buttons and checkboxes

Starting URL: https://only-testing-blog.blogspot.com/2014/01/textbox.html

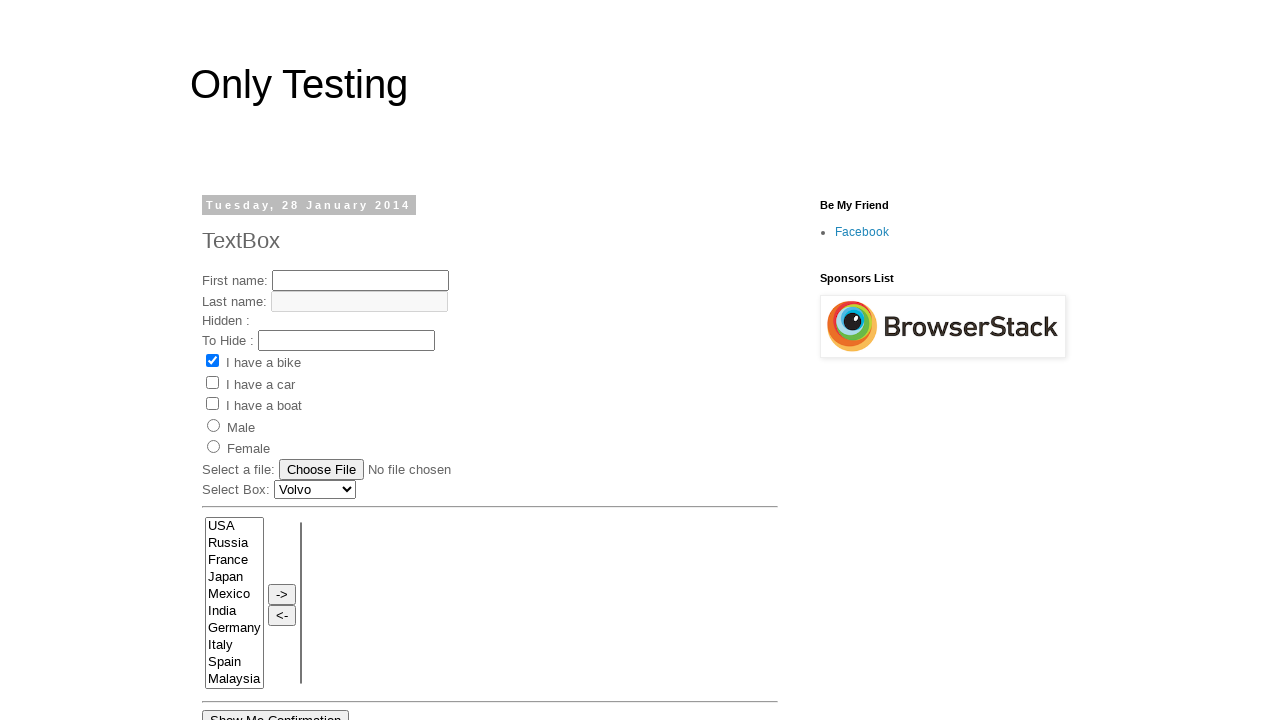

Navigated to textbox test page
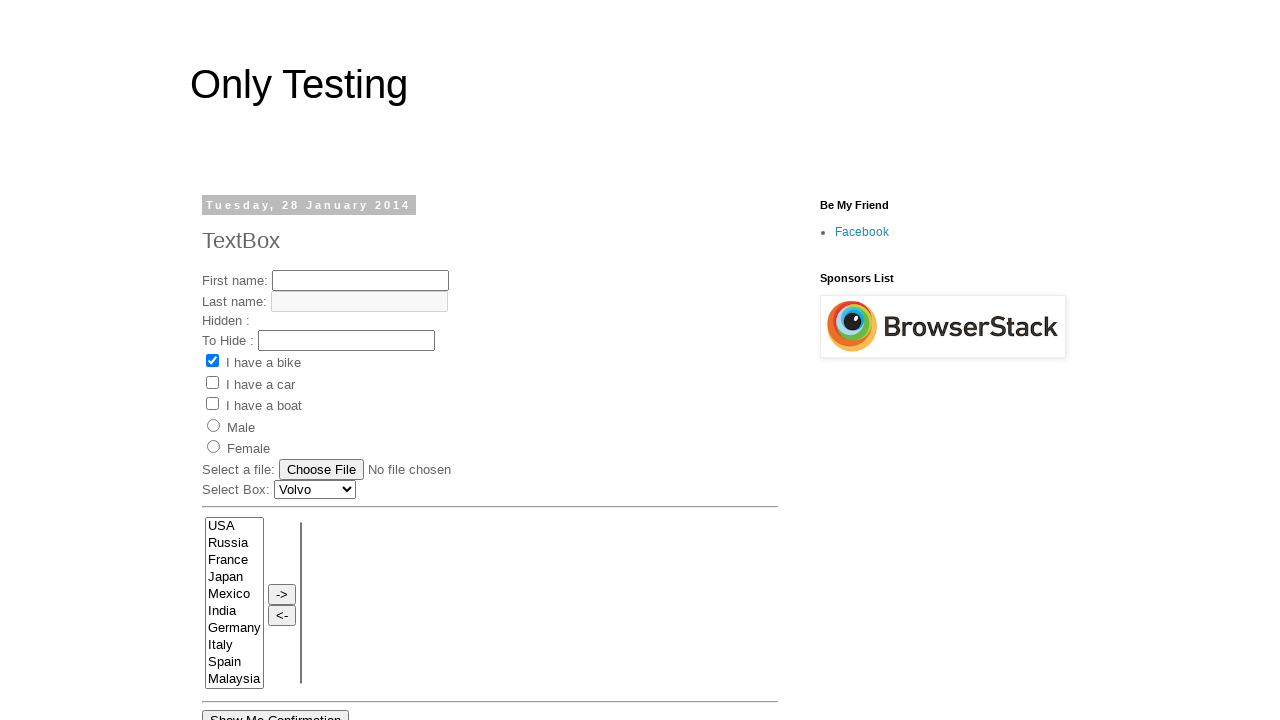

Retrieved tag name for text input element (text2)
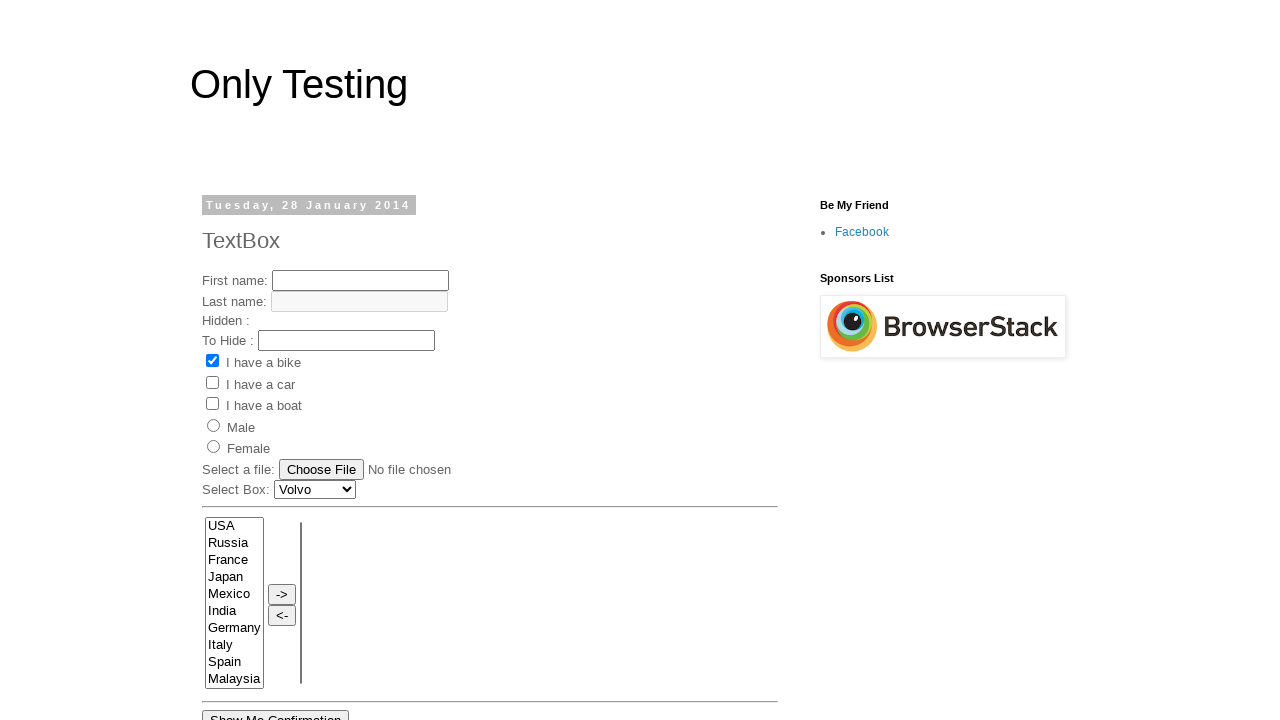

Retrieved tag name for radio button element (radio1)
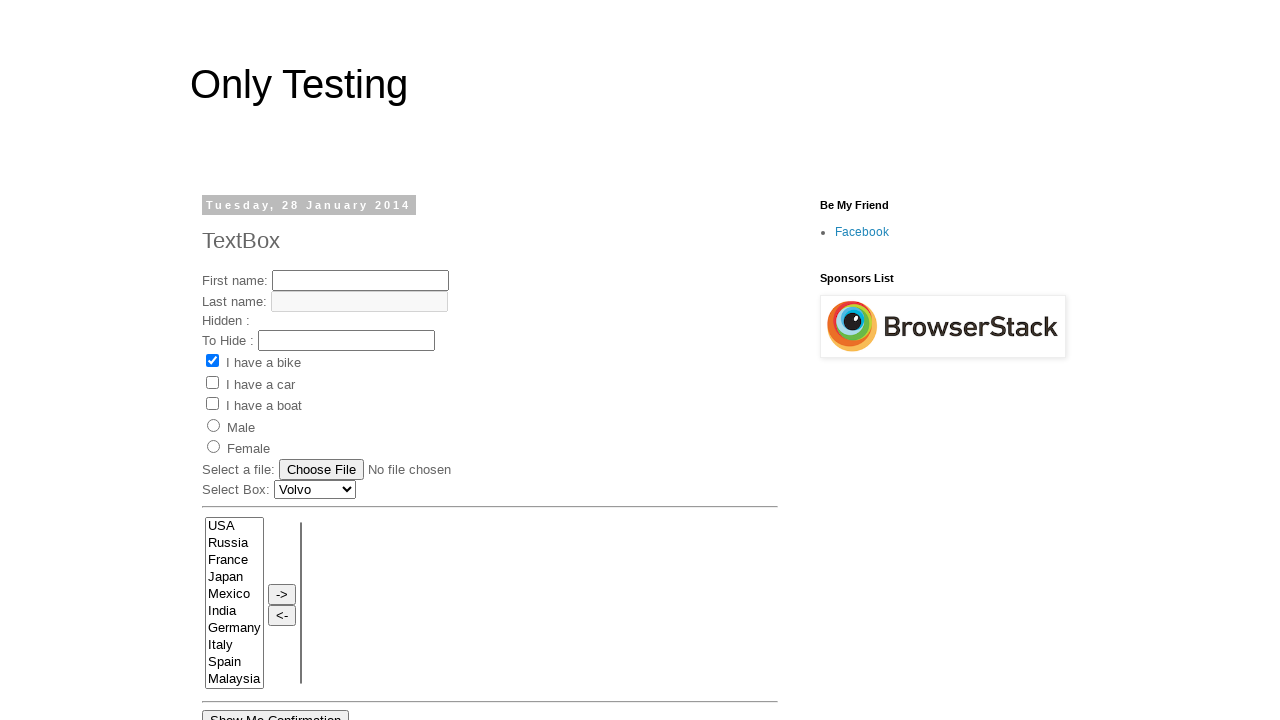

Retrieved tag name for checkbox element (check1)
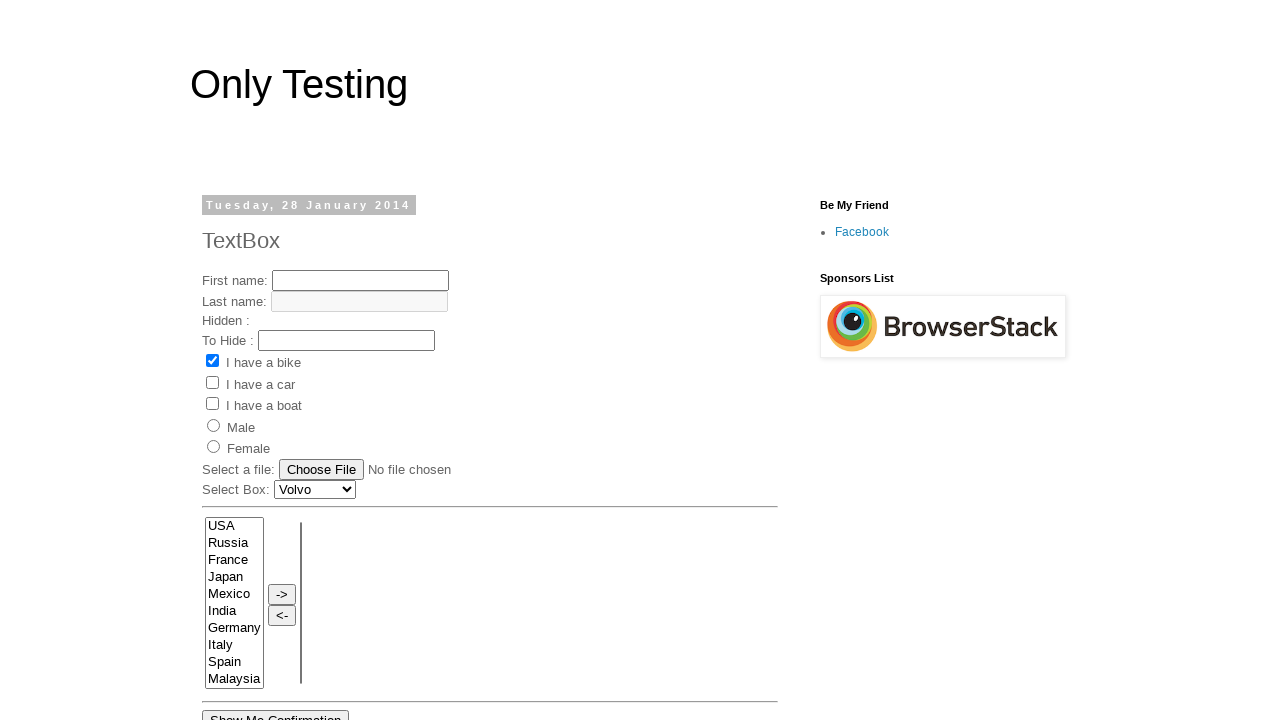

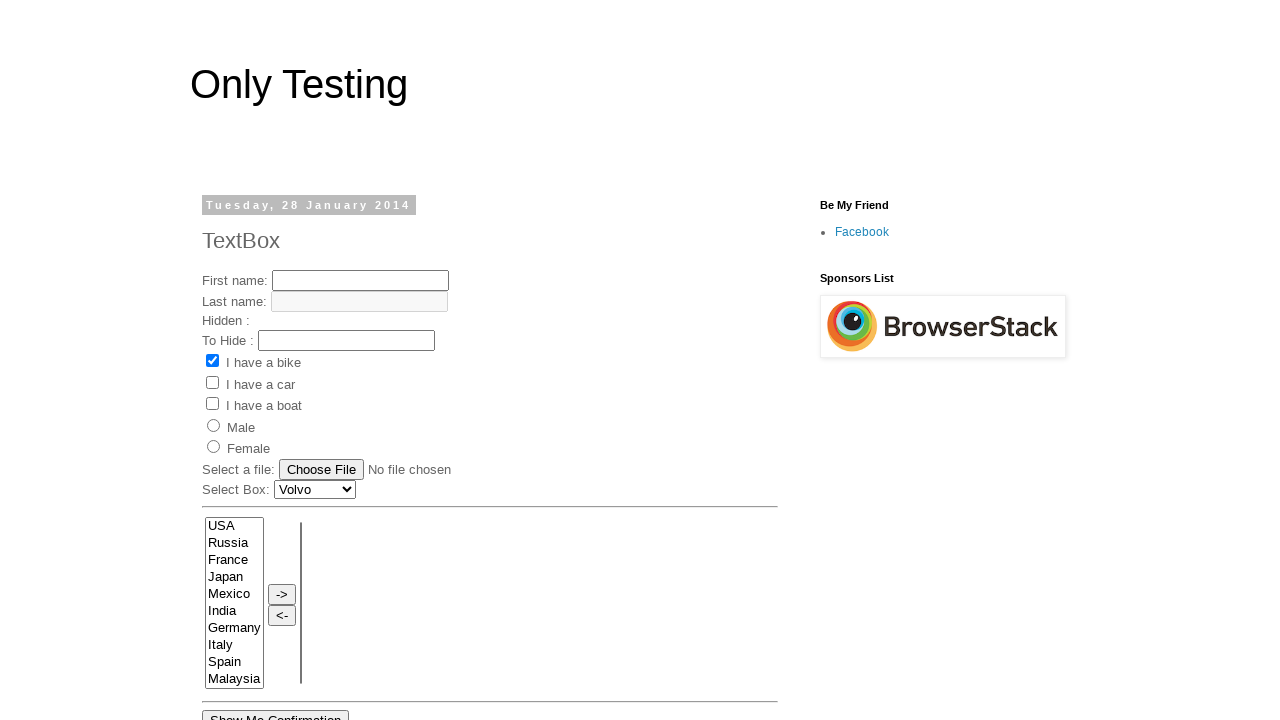